Navigates to Bilibili homepage and waits for it to load

Starting URL: http://www.bilibili.com

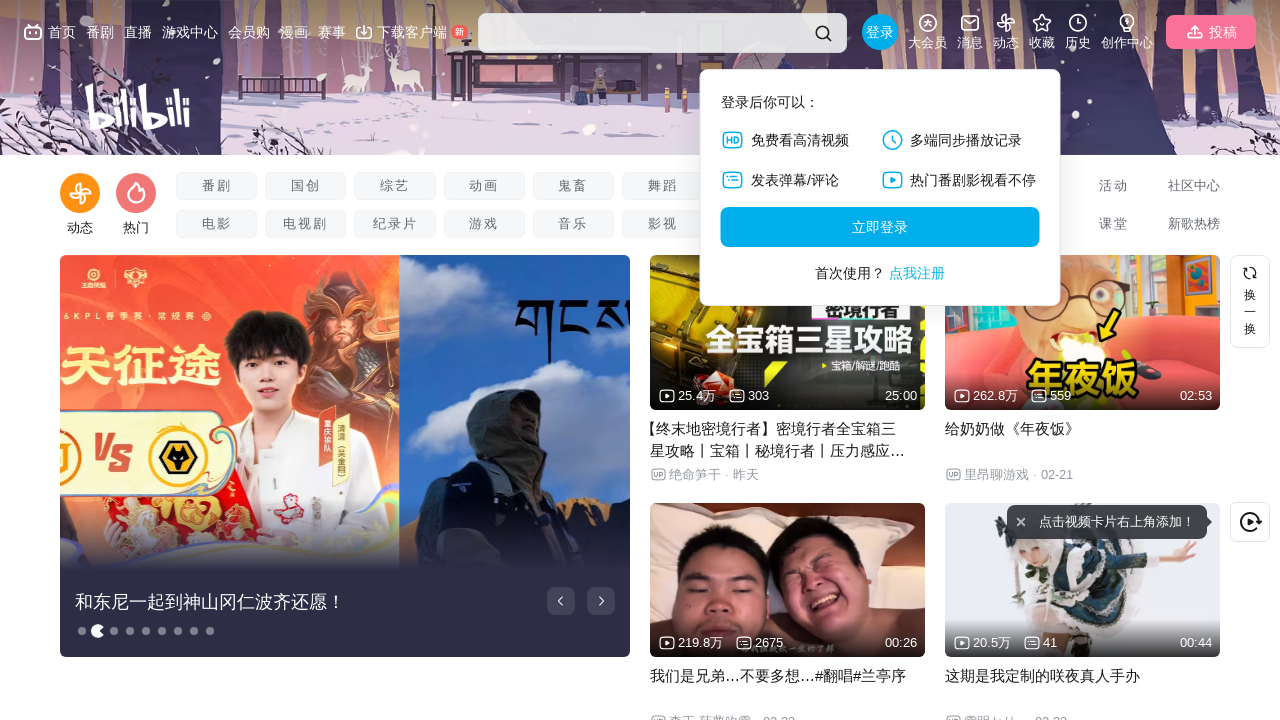

Bilibili homepage loaded and network idle state reached
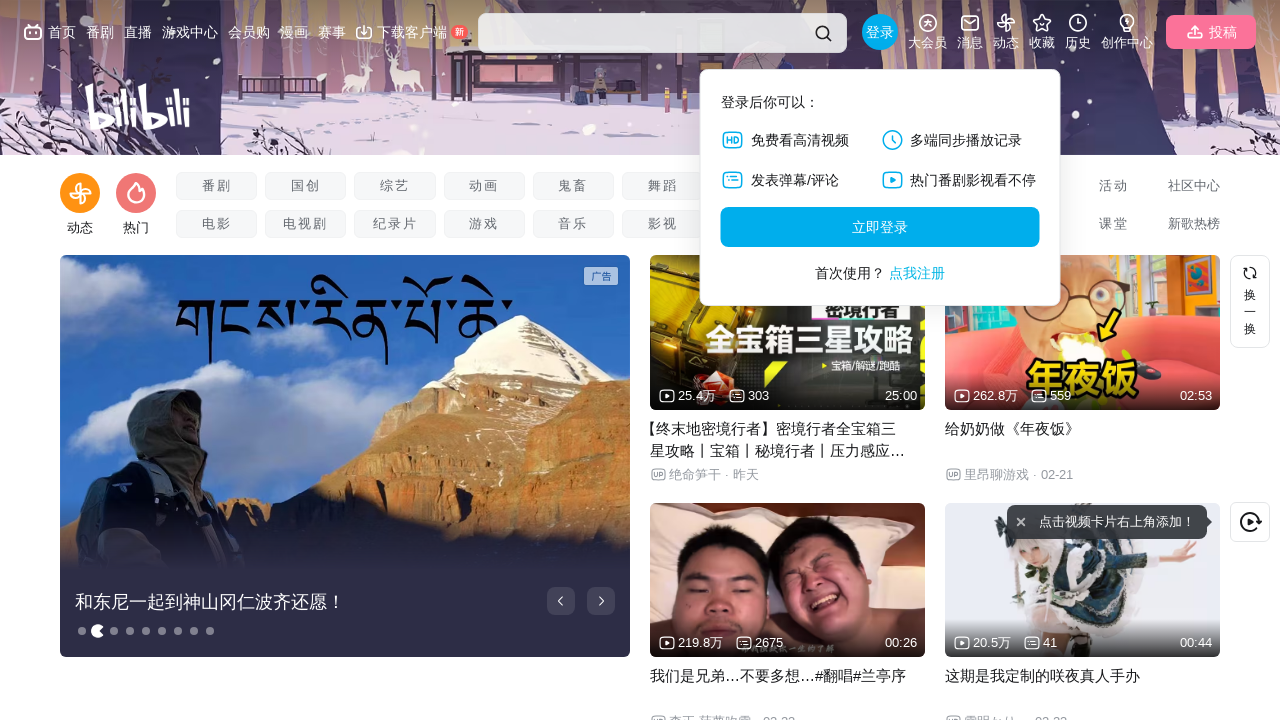

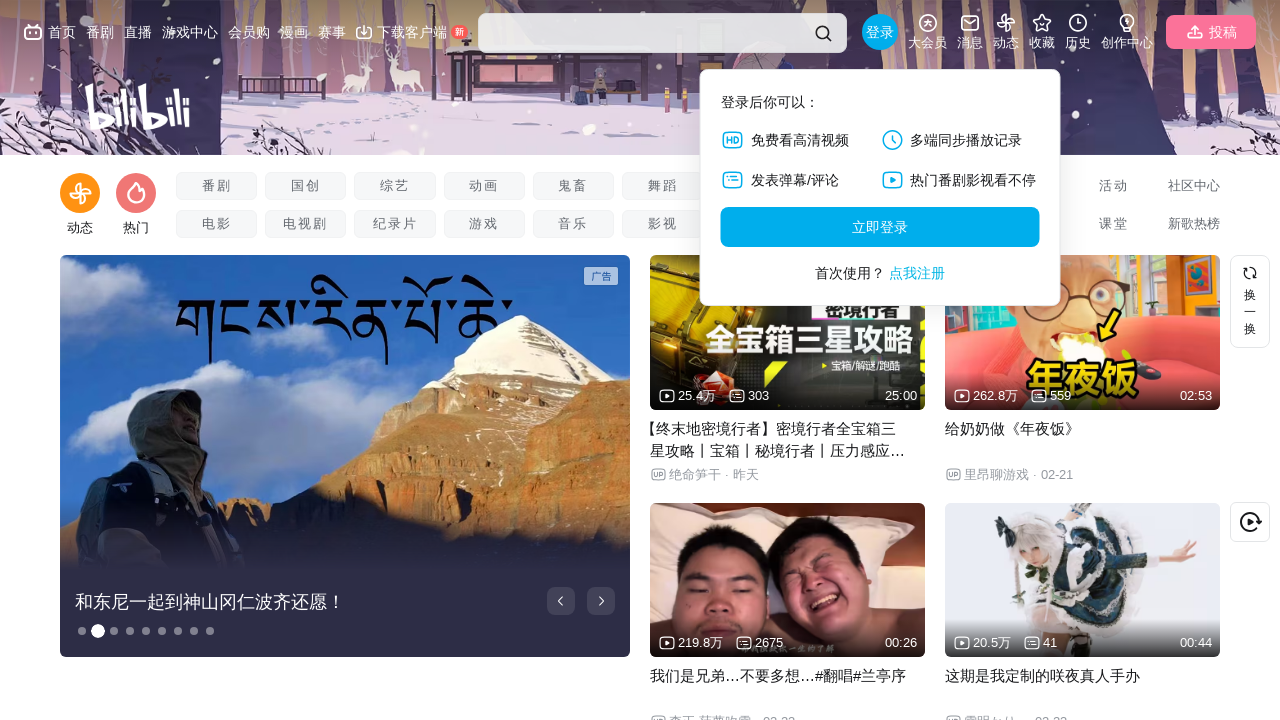